Tests clicking on the cart icon in the Target.com header

Starting URL: https://www.target.com/

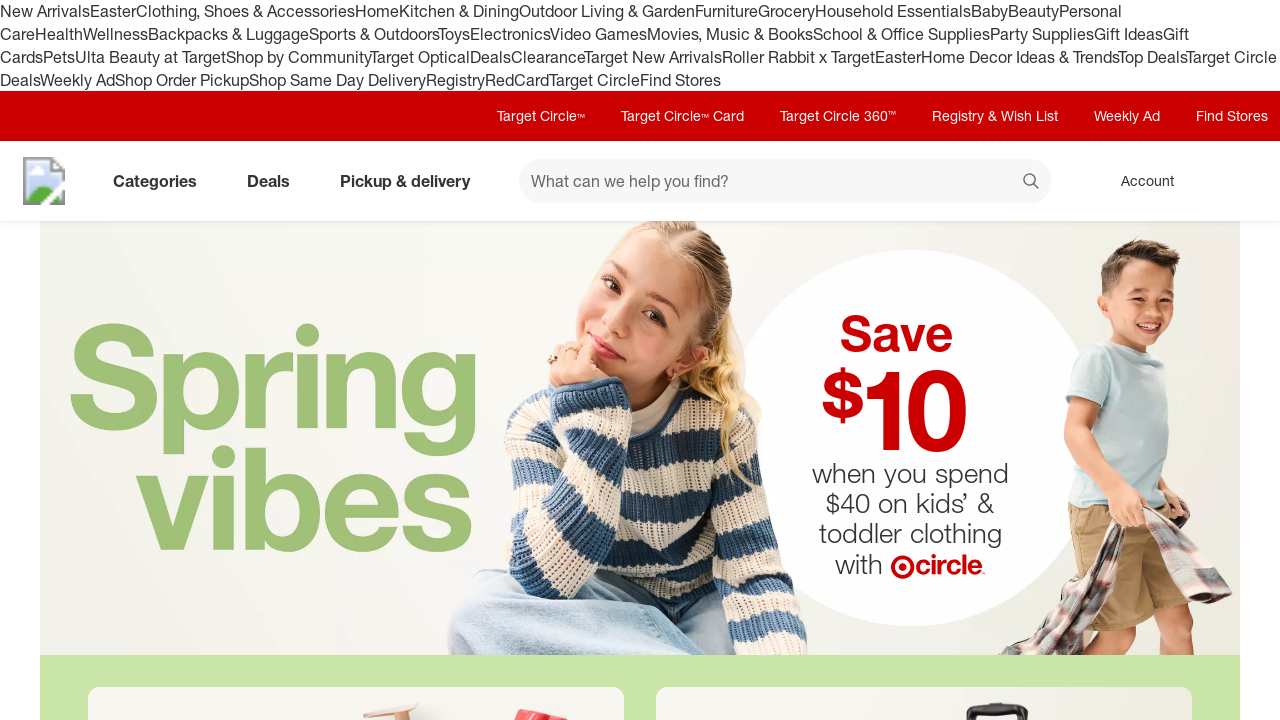

Cart icon selector loaded in Target.com header
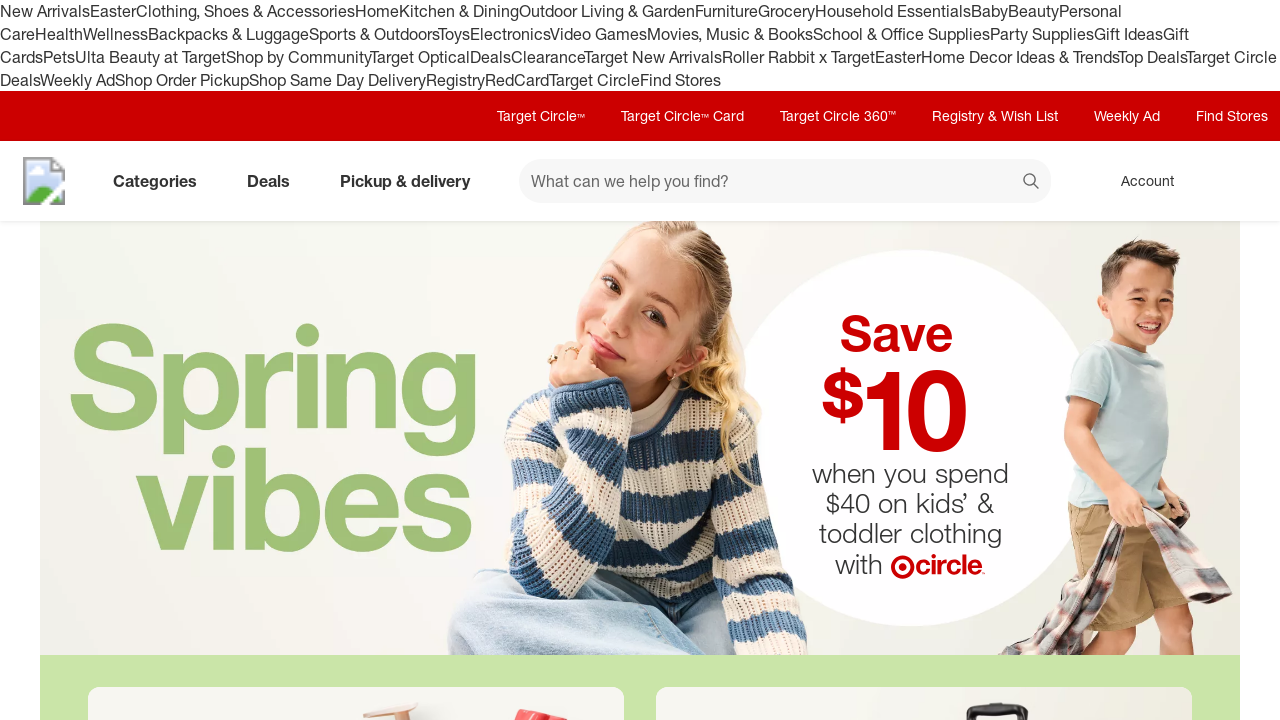

Clicked cart icon in Target.com header at (1238, 181) on [data-test='@web/CartLink']
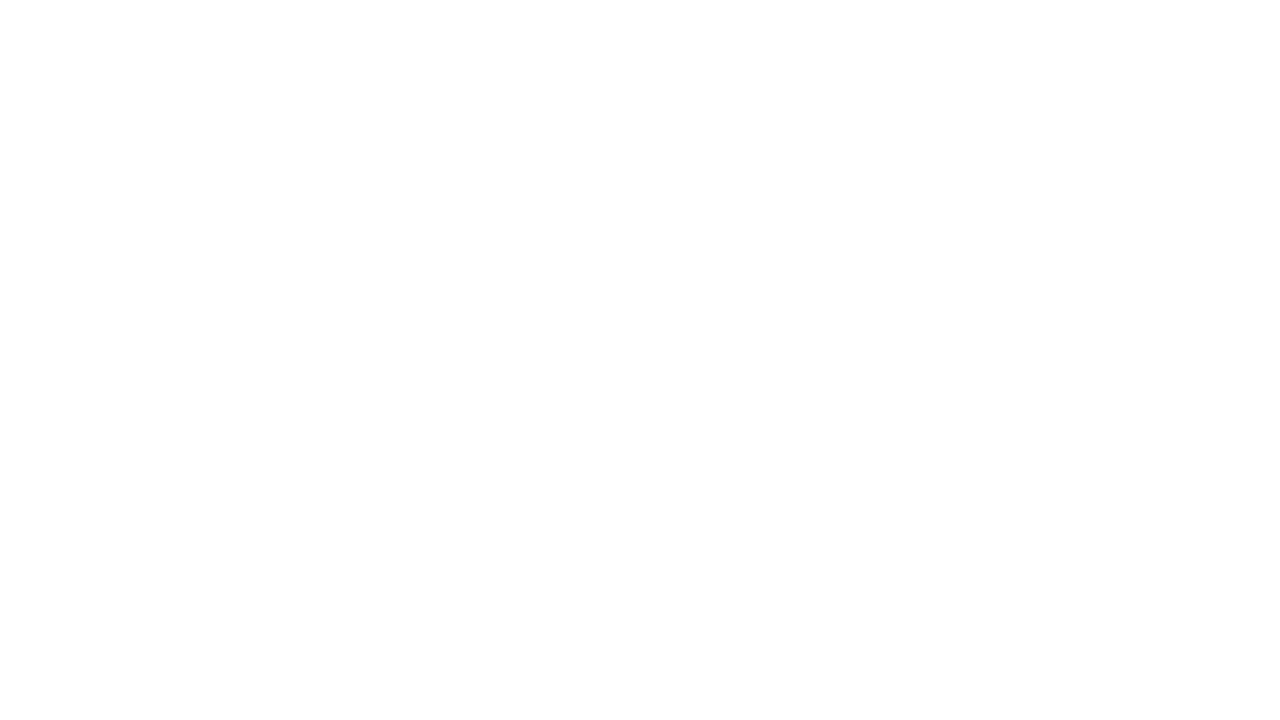

Cart page loaded with network idle state
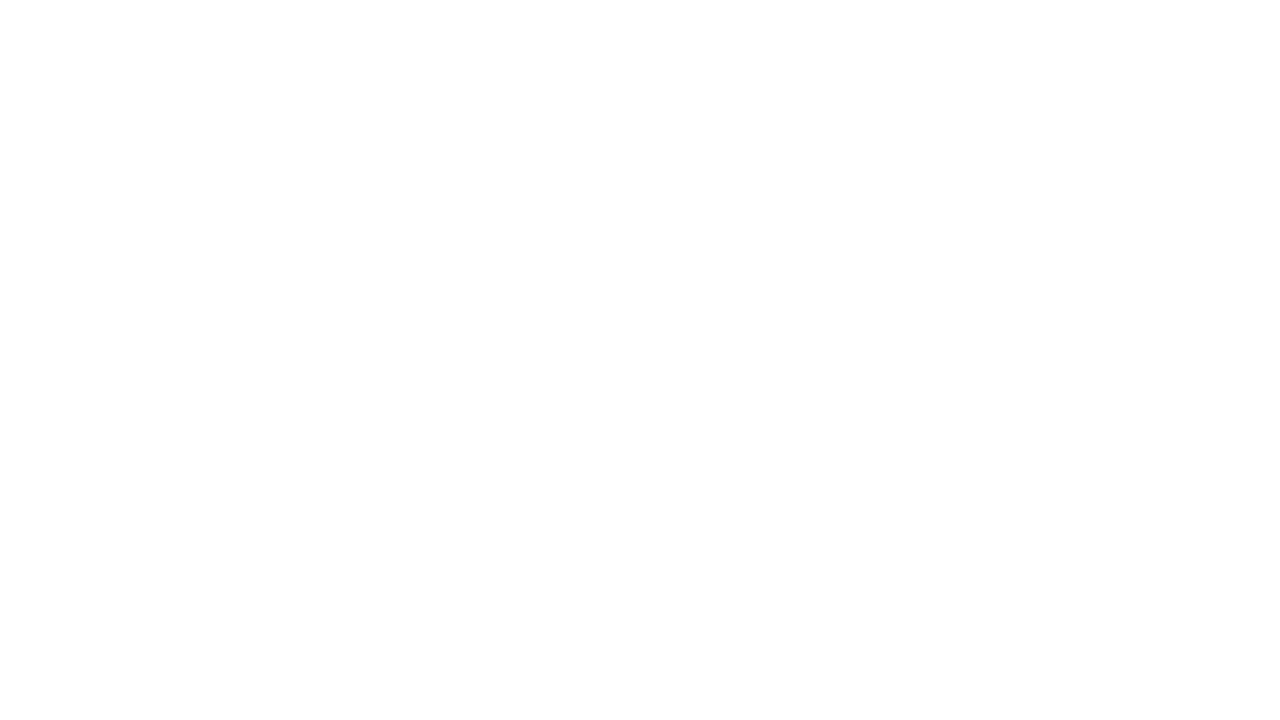

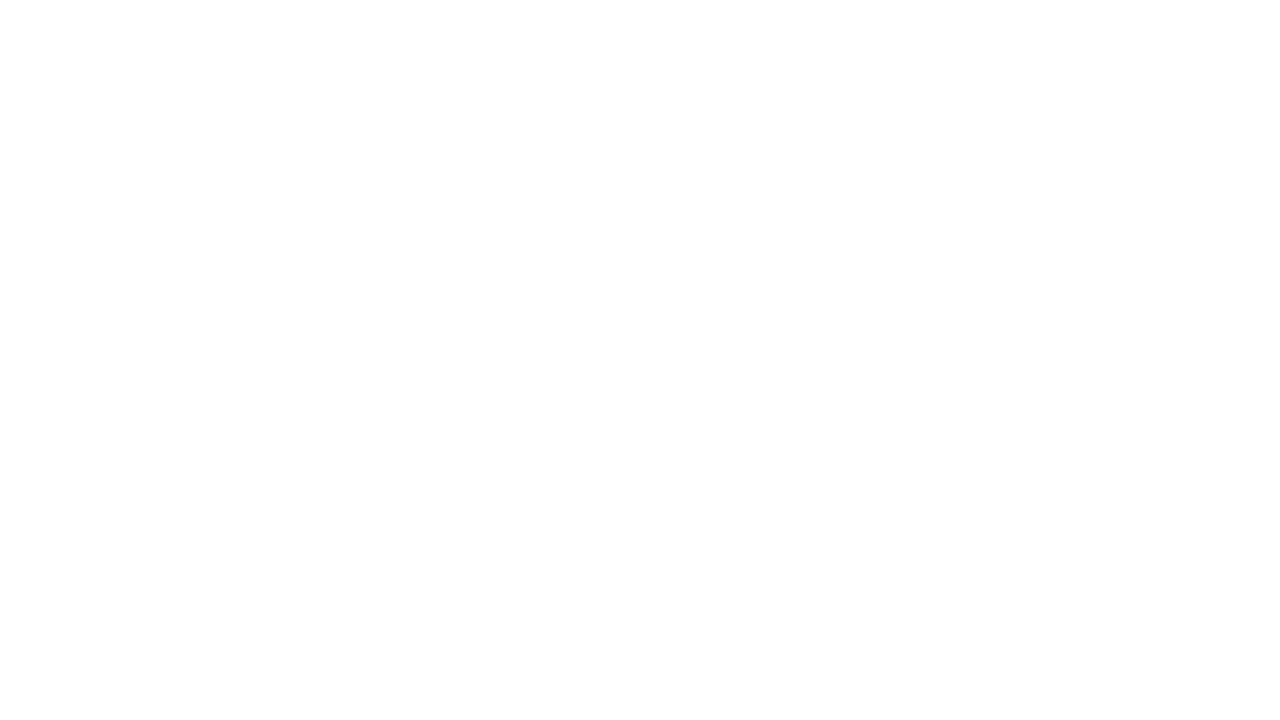